Tests A/B test opt-out by visiting the A/B test page, adding an opt-out cookie, refreshing the page, and verifying the page shows "No A/B Test" heading

Starting URL: http://the-internet.herokuapp.com/abtest

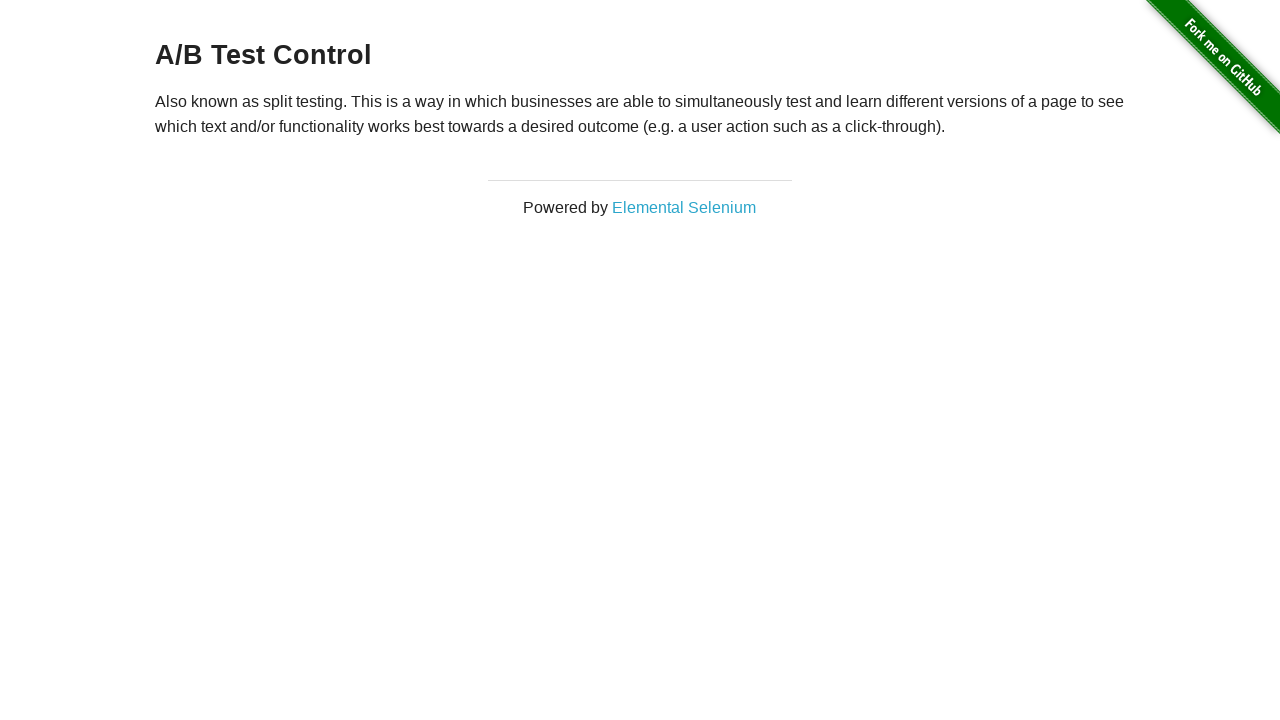

Retrieved heading text to check A/B test status
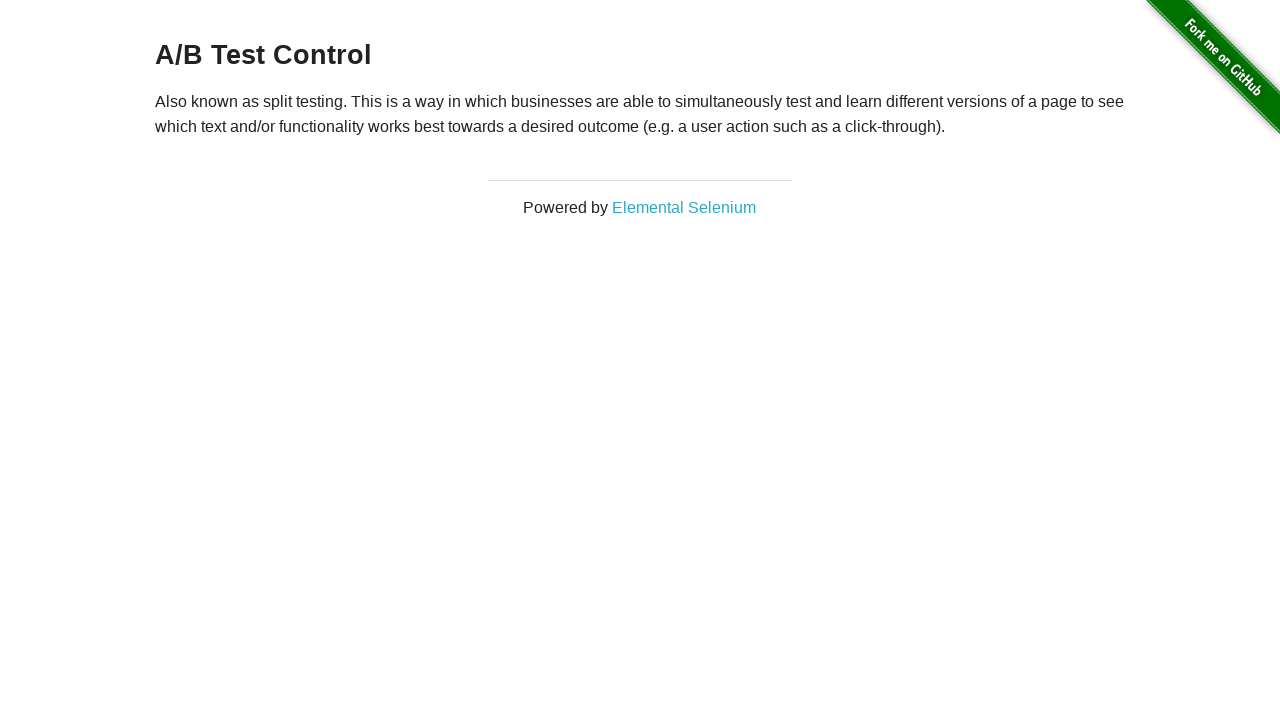

Added optimizelyOptOut cookie to opt out of A/B test
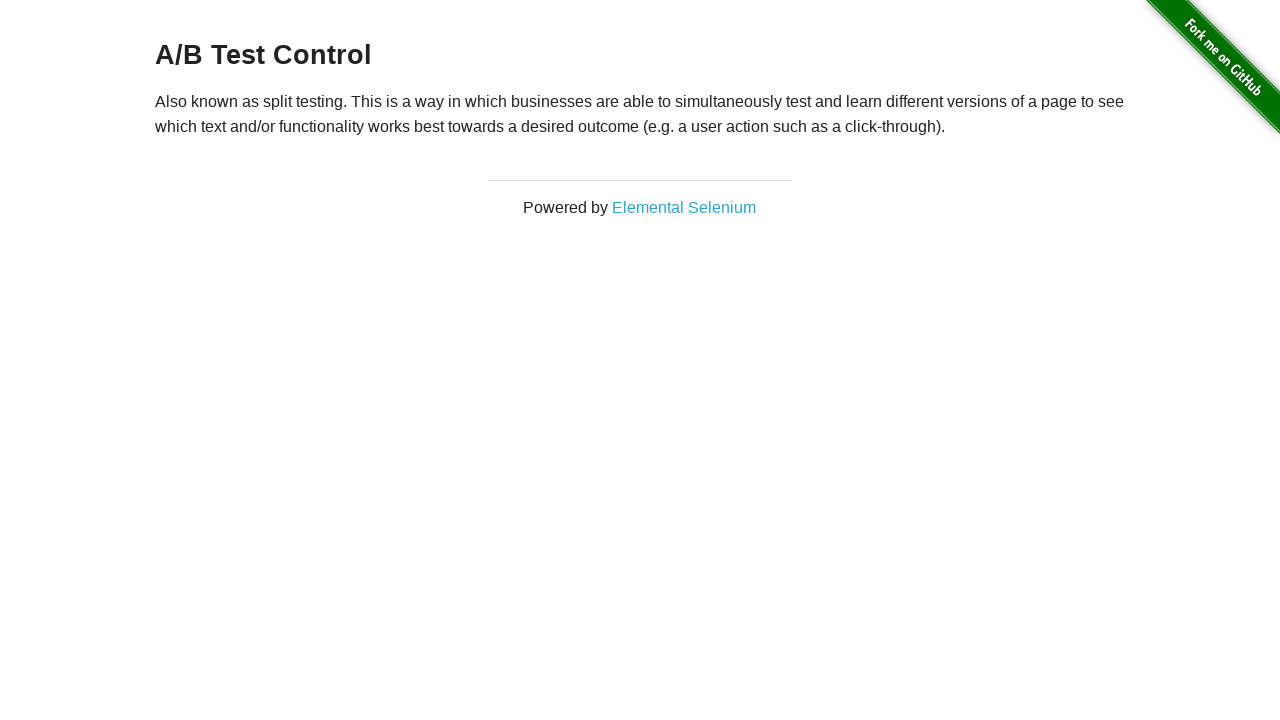

Reloaded page after adding opt-out cookie
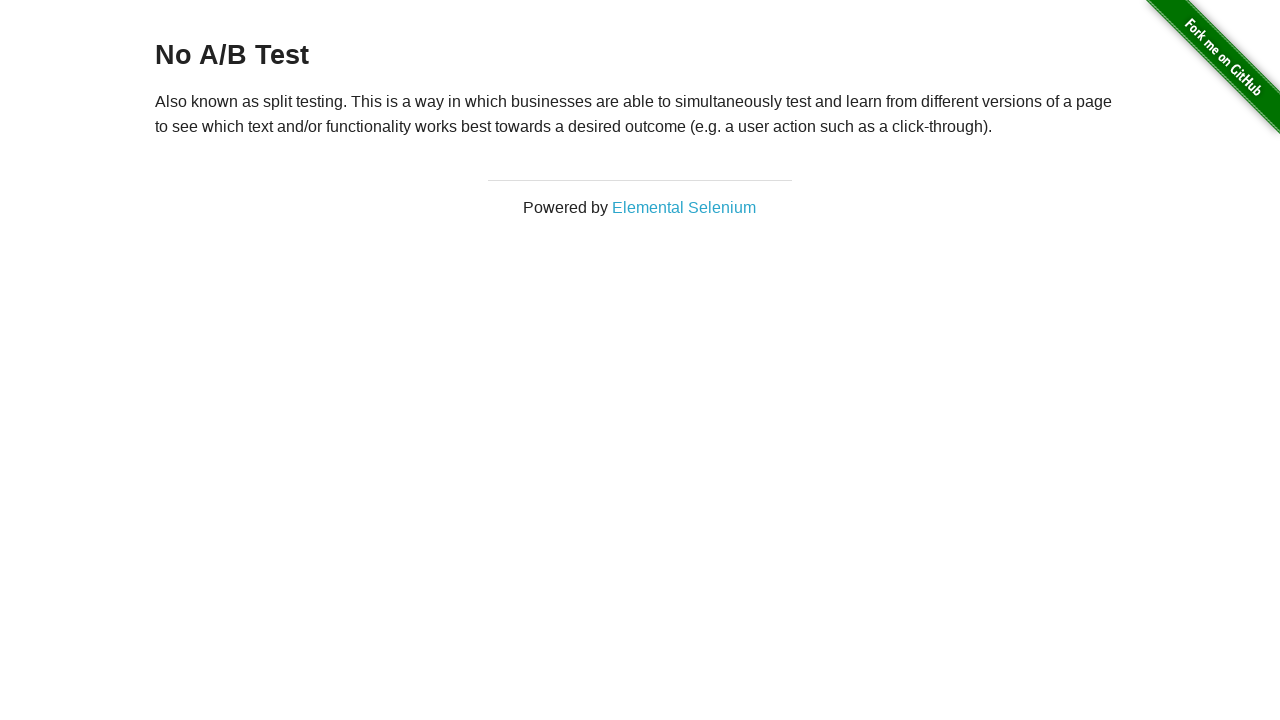

Waited for heading element to load
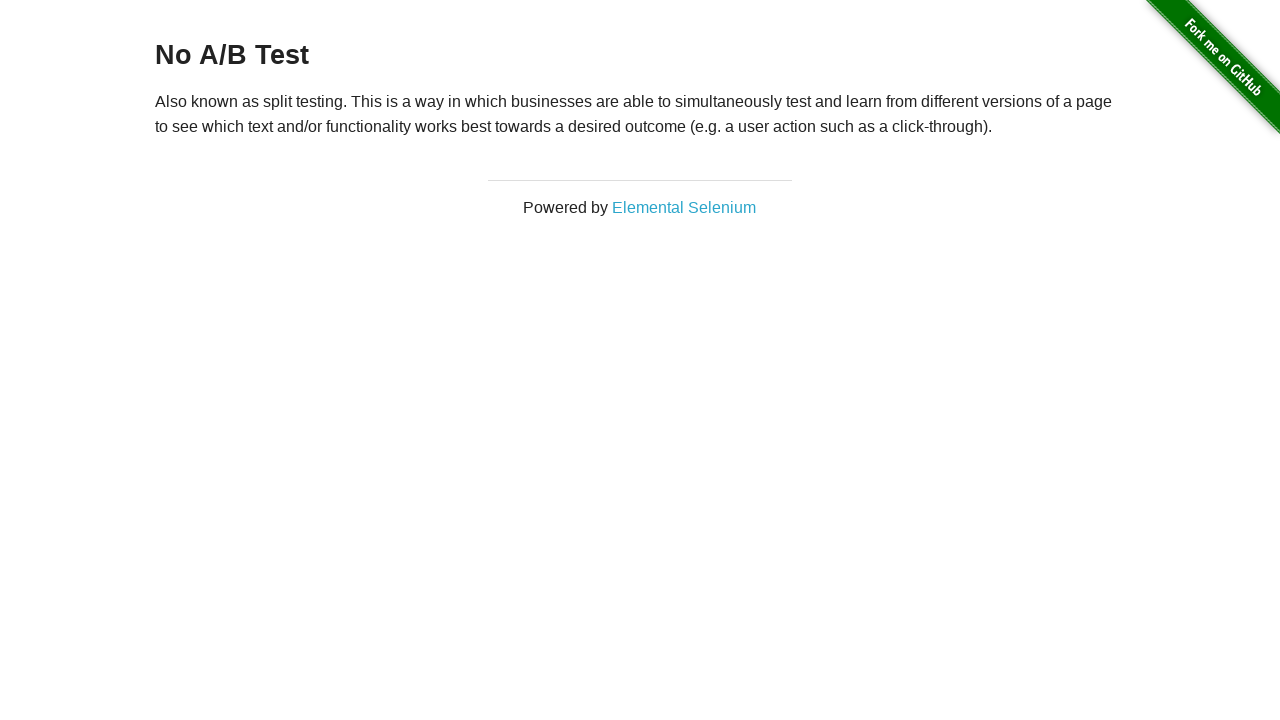

Retrieved heading text to verify opt-out state
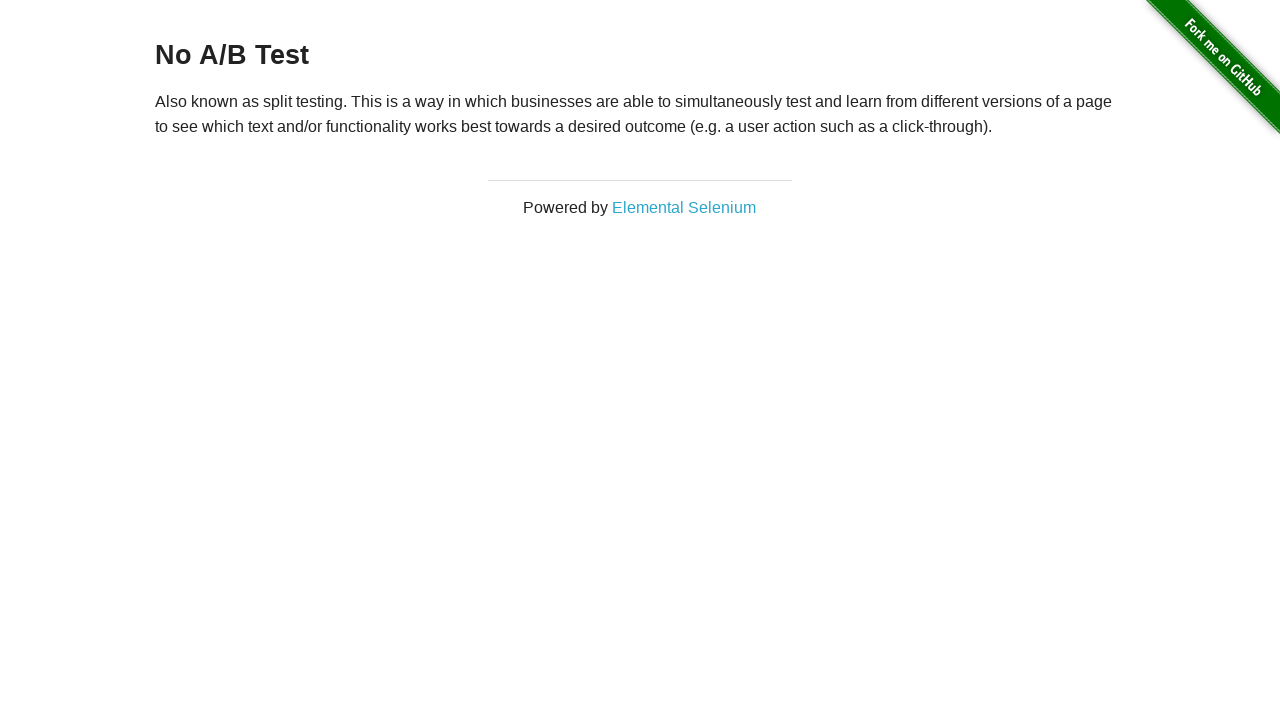

Verified heading displays 'No A/B Test' - opt-out successful
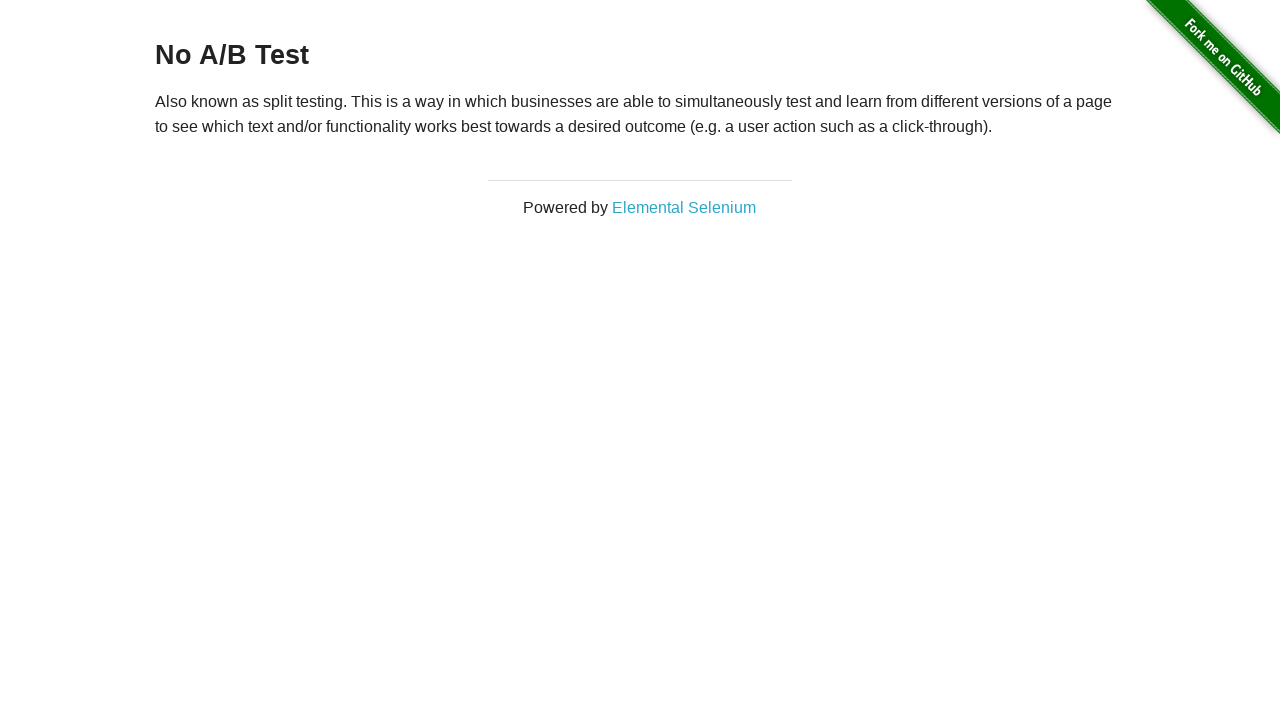

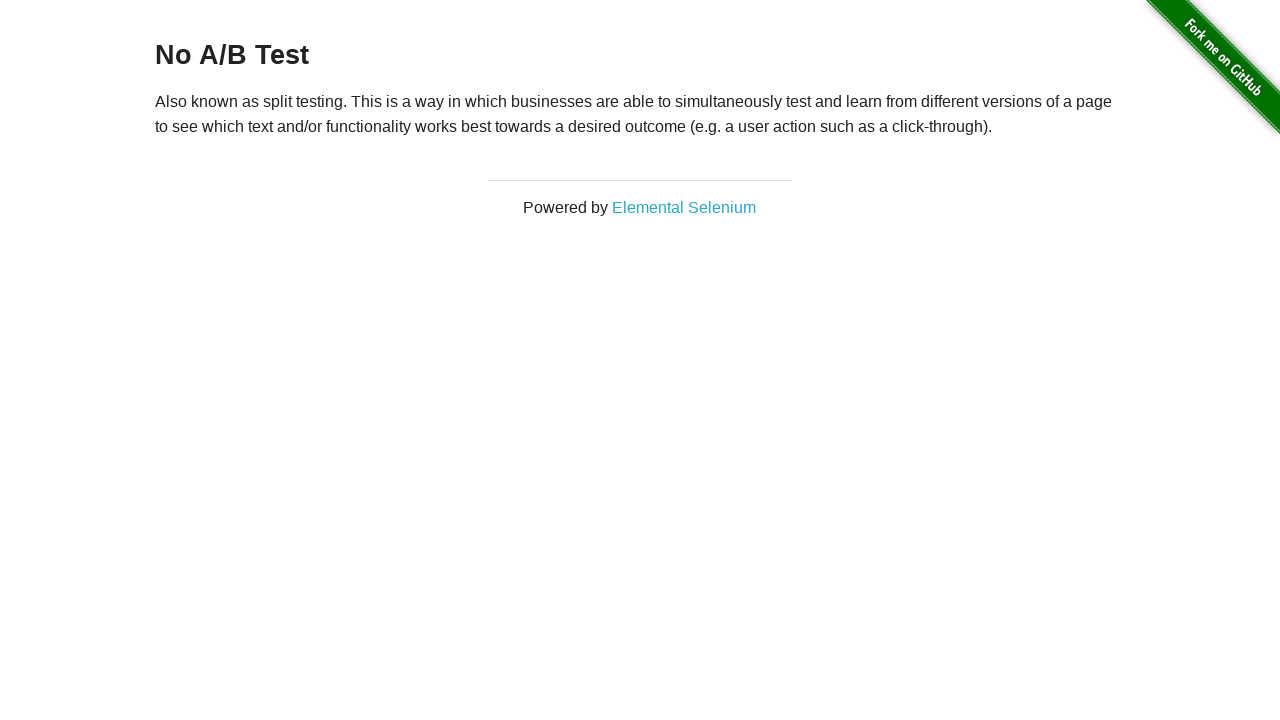